Navigates to webdriver.io website and waits for page load

Starting URL: https://webdriver.io

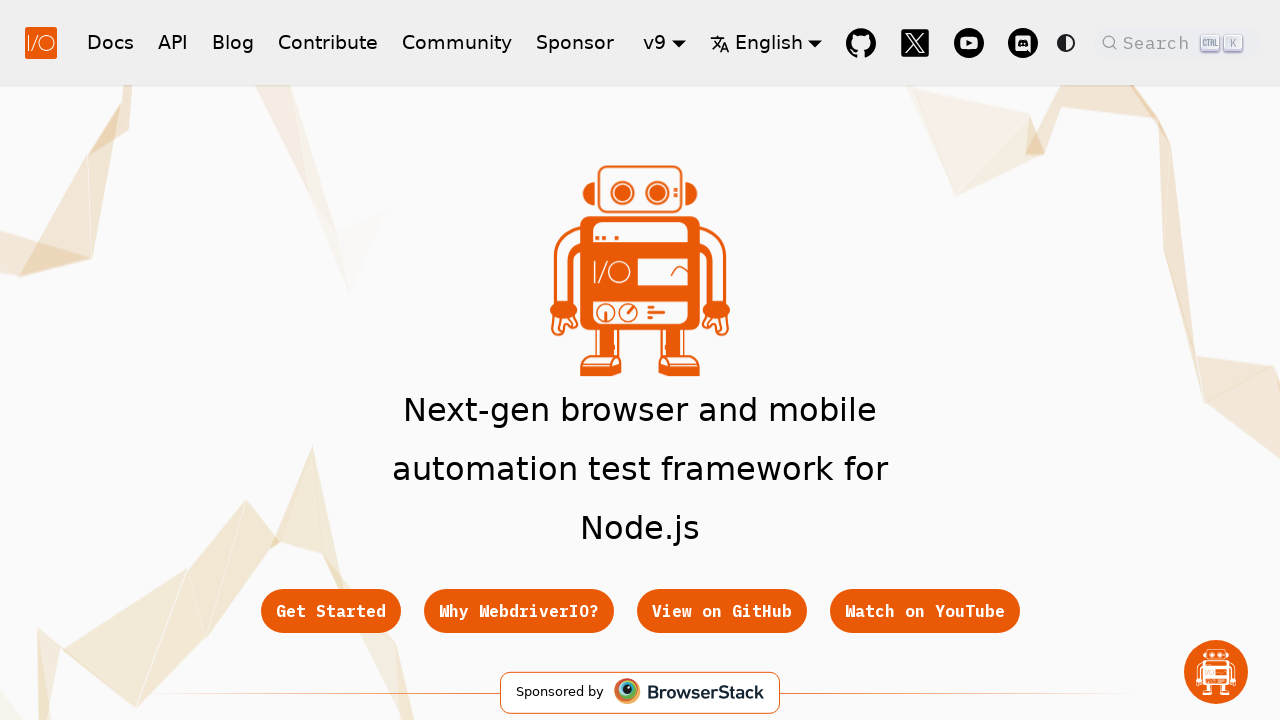

Waited for page to reach networkidle load state on webdriver.io
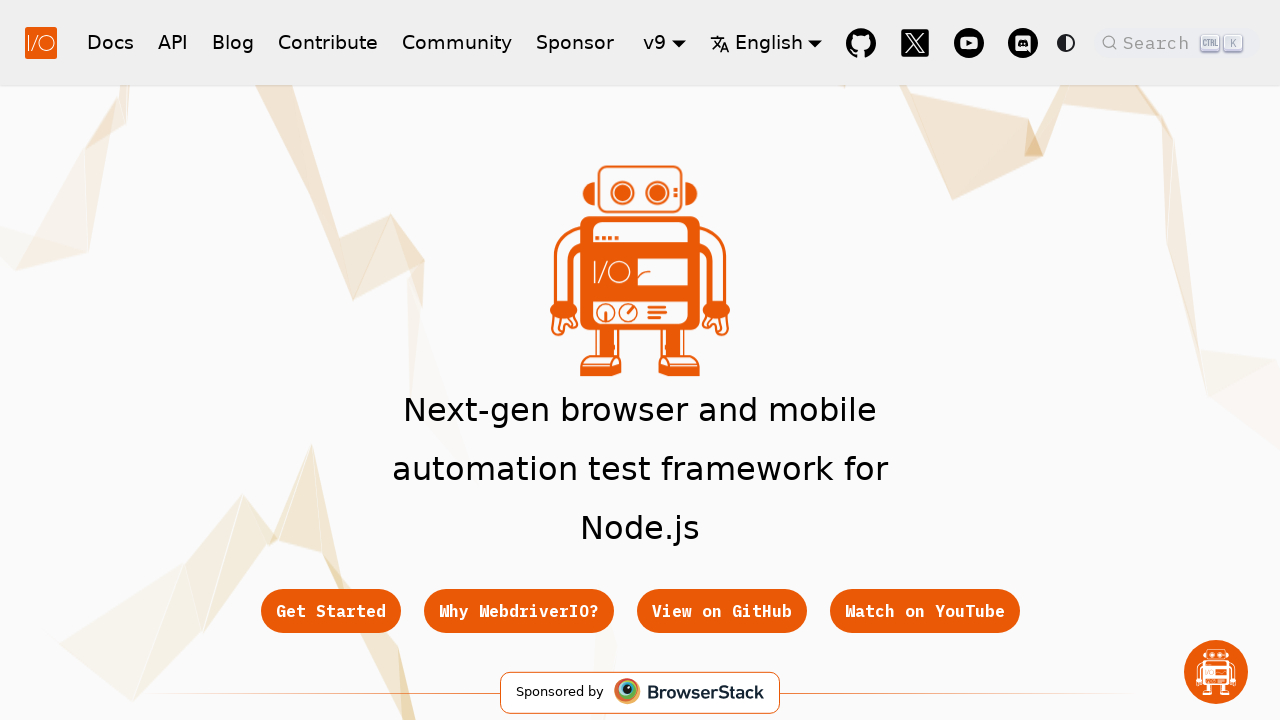

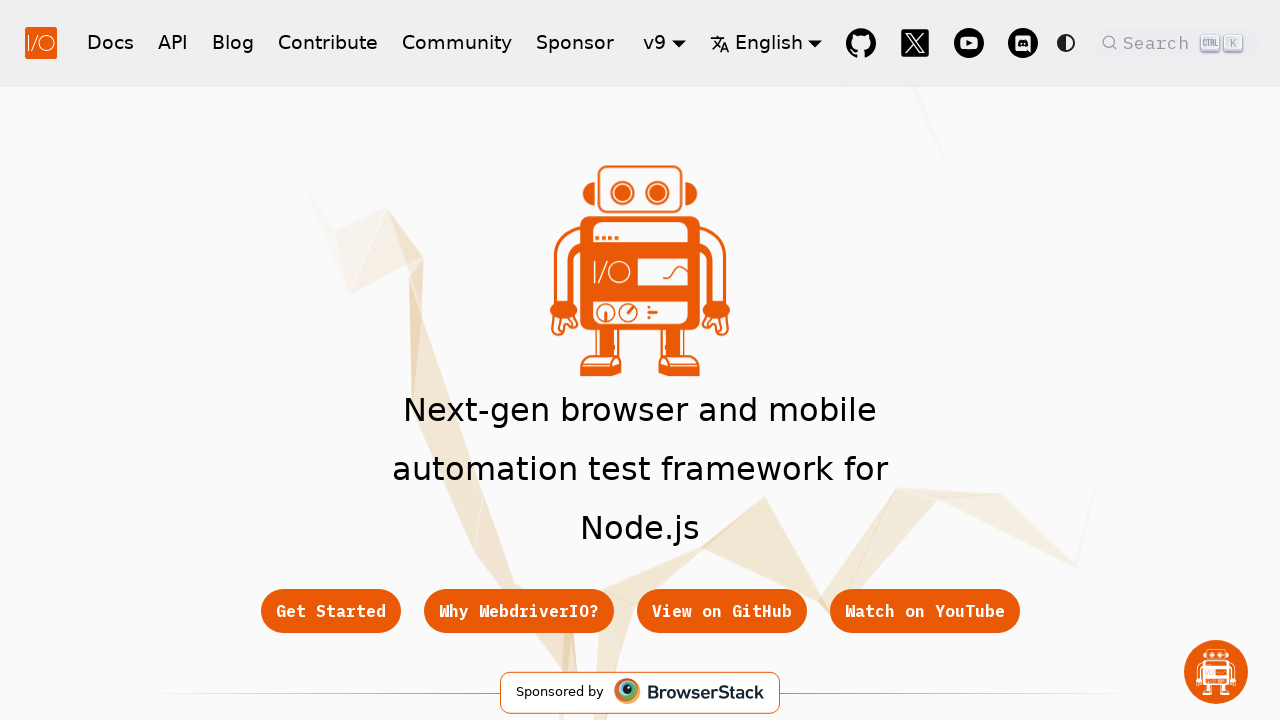